Tests the newsletter subscription functionality by scrolling to the footer, entering an email address, and clicking the subscribe button

Starting URL: http://automationexercise.com

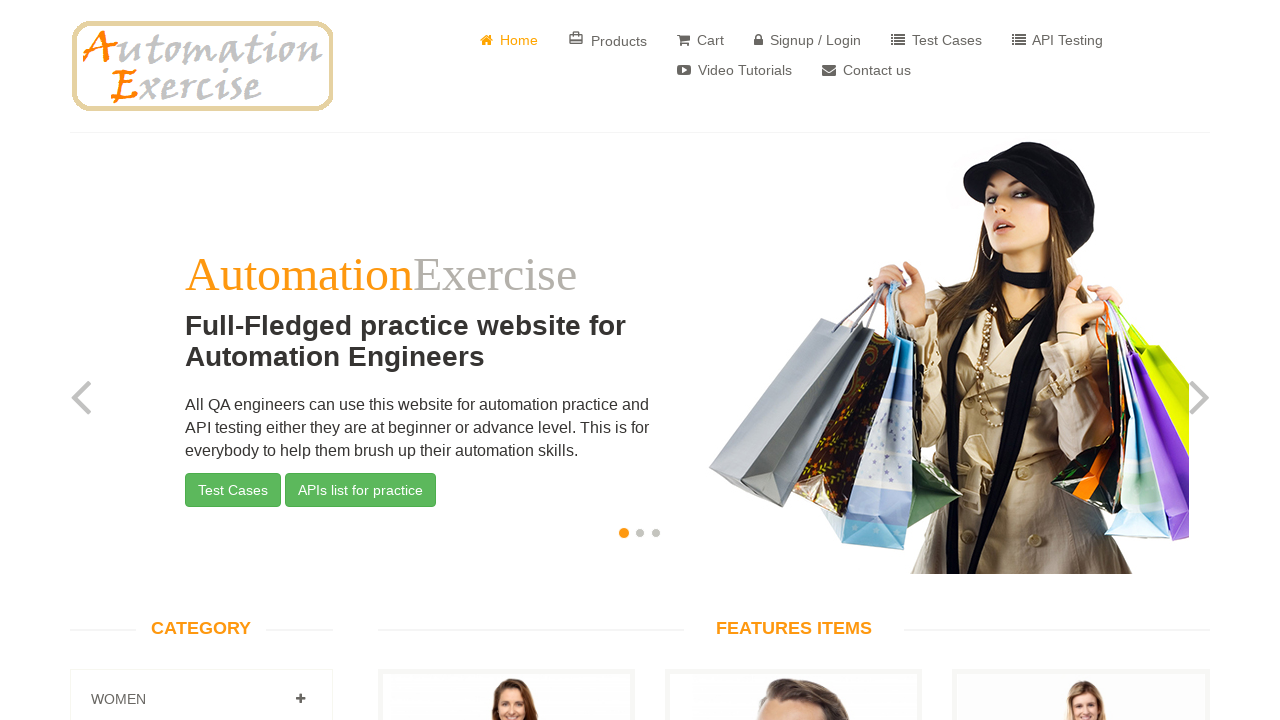

Scrolled to footer section
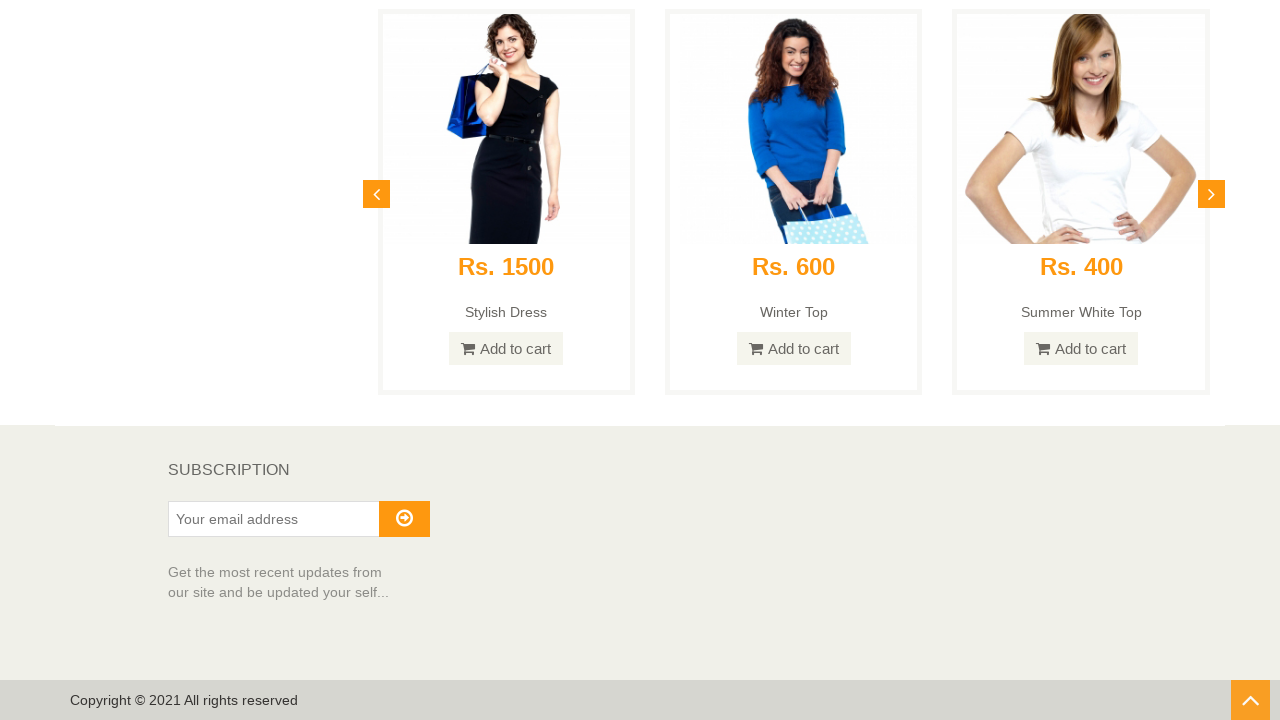

Entered email address 'testuser123@example.com' in subscription field on #susbscribe_email
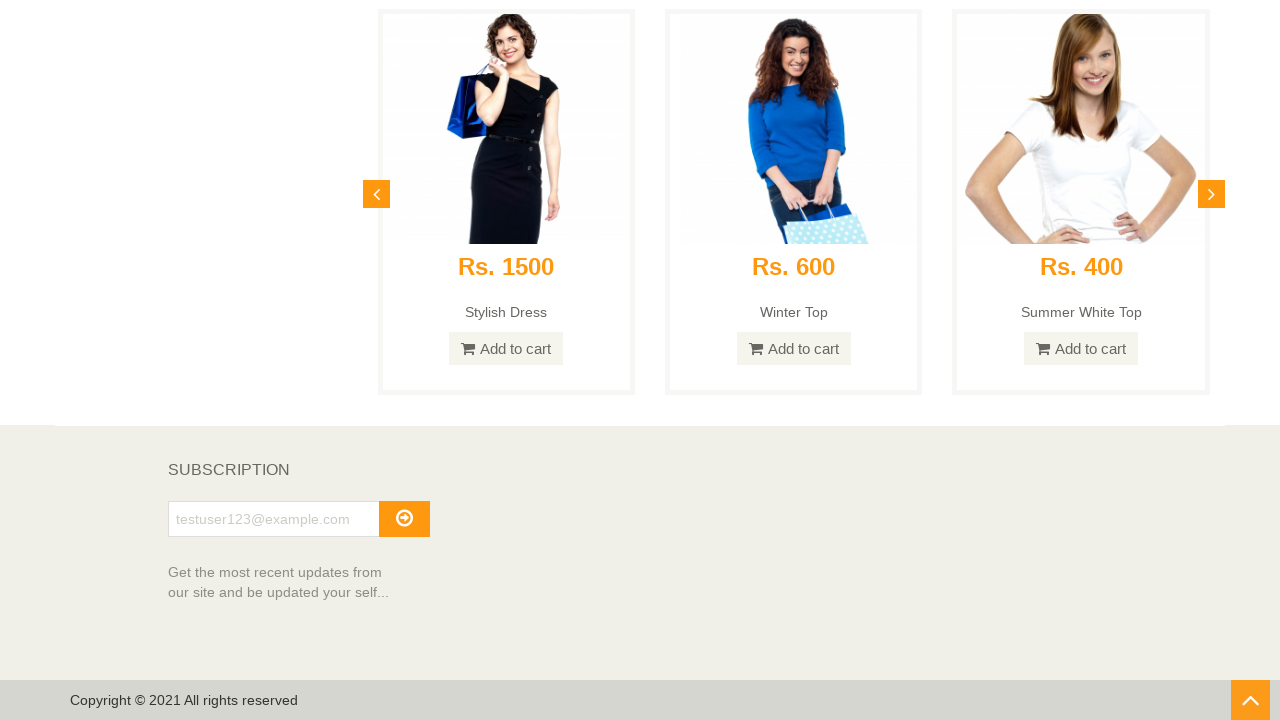

Clicked subscribe button to submit newsletter subscription at (404, 519) on #subscribe
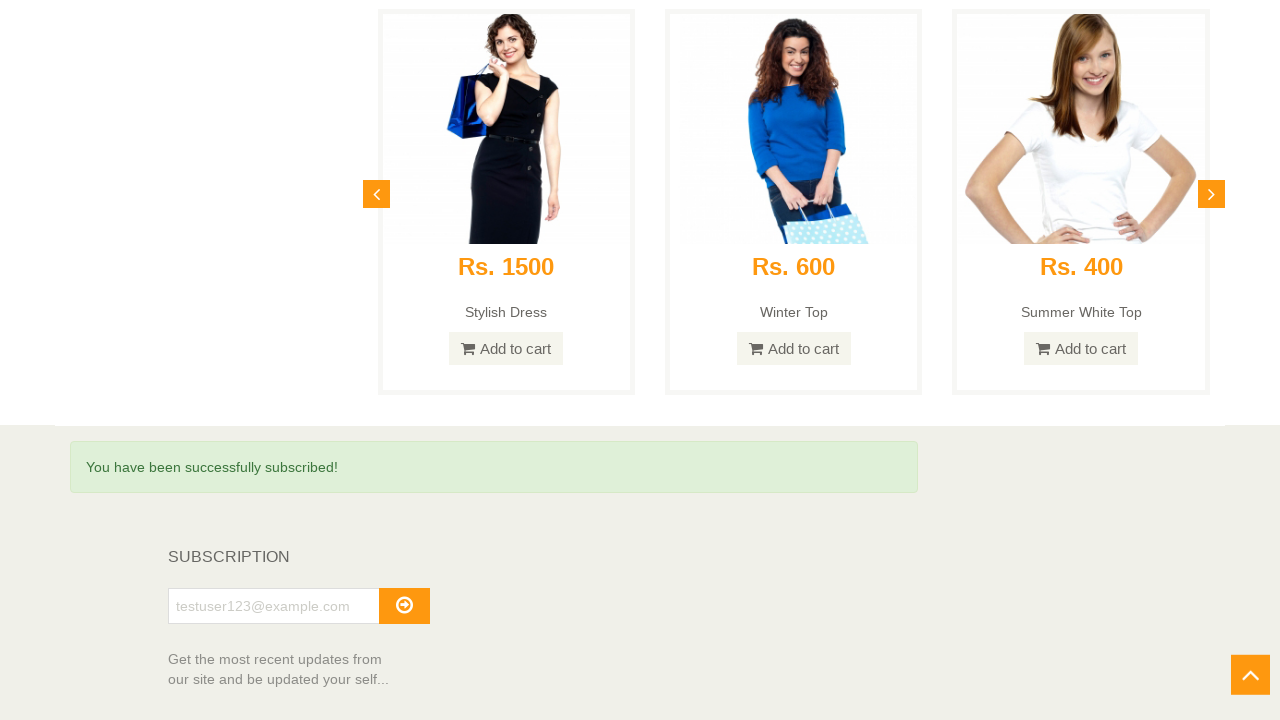

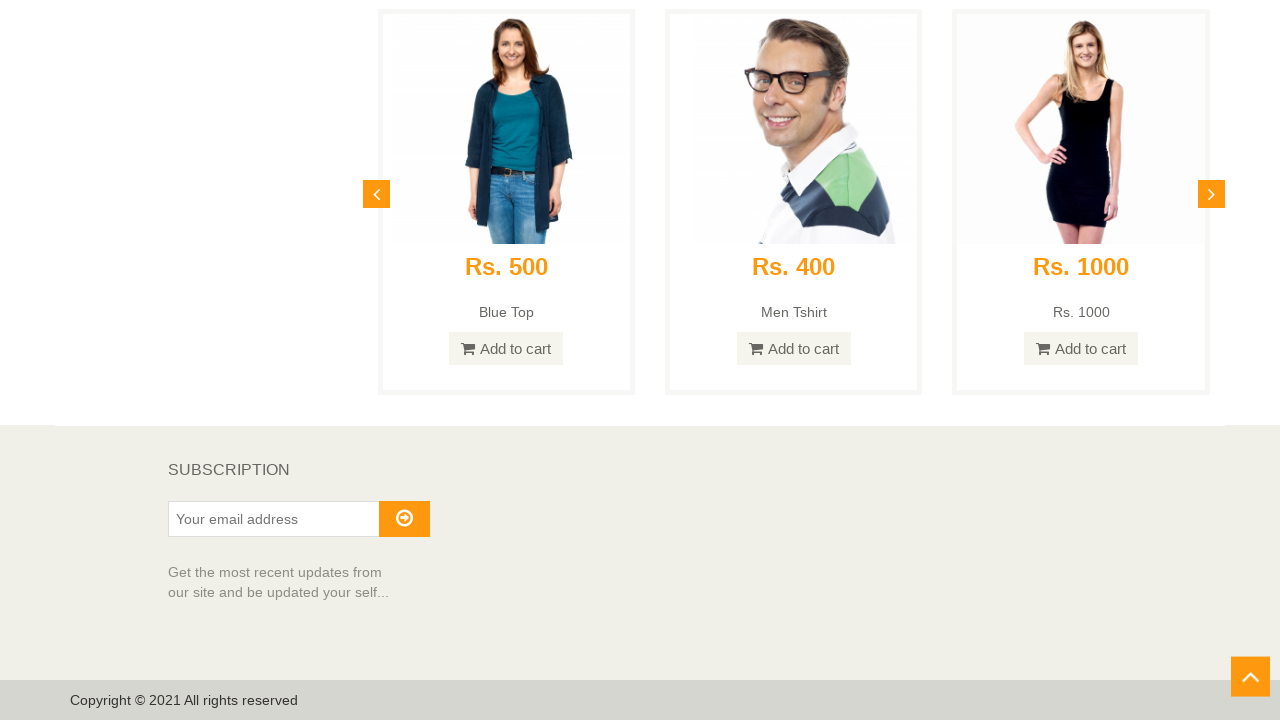